Tests dropdown selection functionality by scrolling to the country dropdown and selecting a value from it

Starting URL: https://practice.expandtesting.com/dropdown

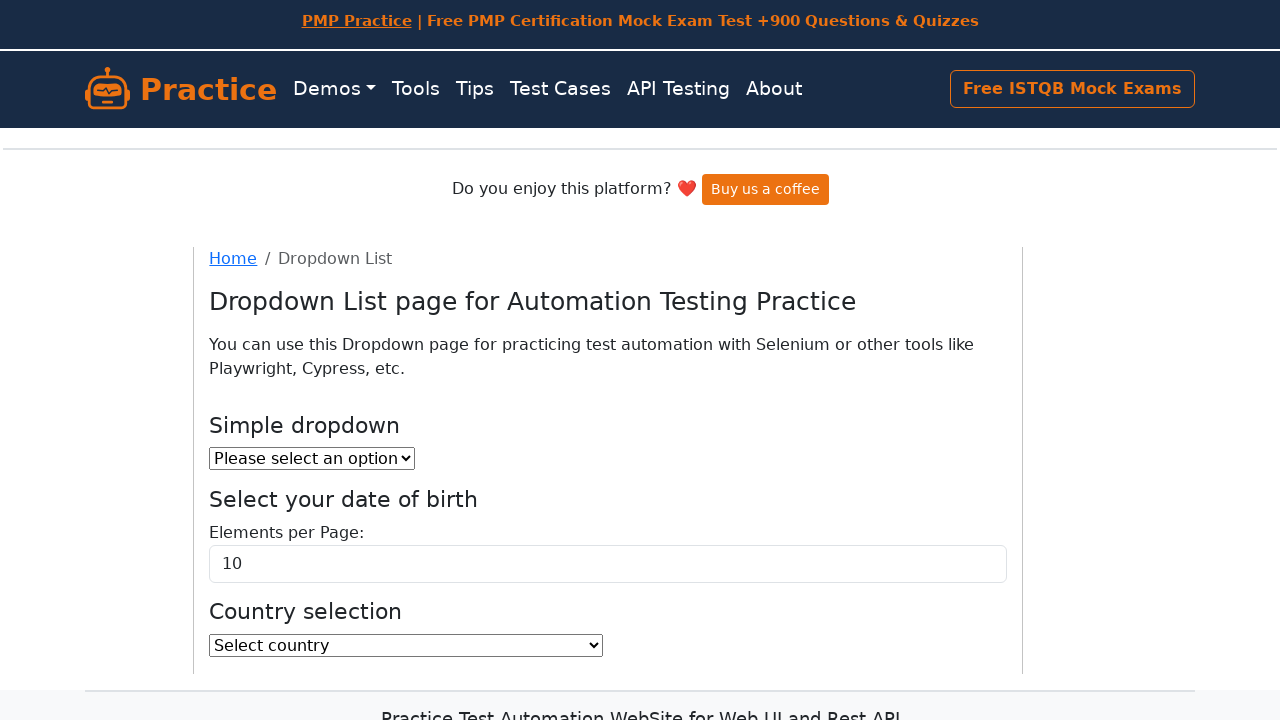

Scrolled down the page to make dropdown visible
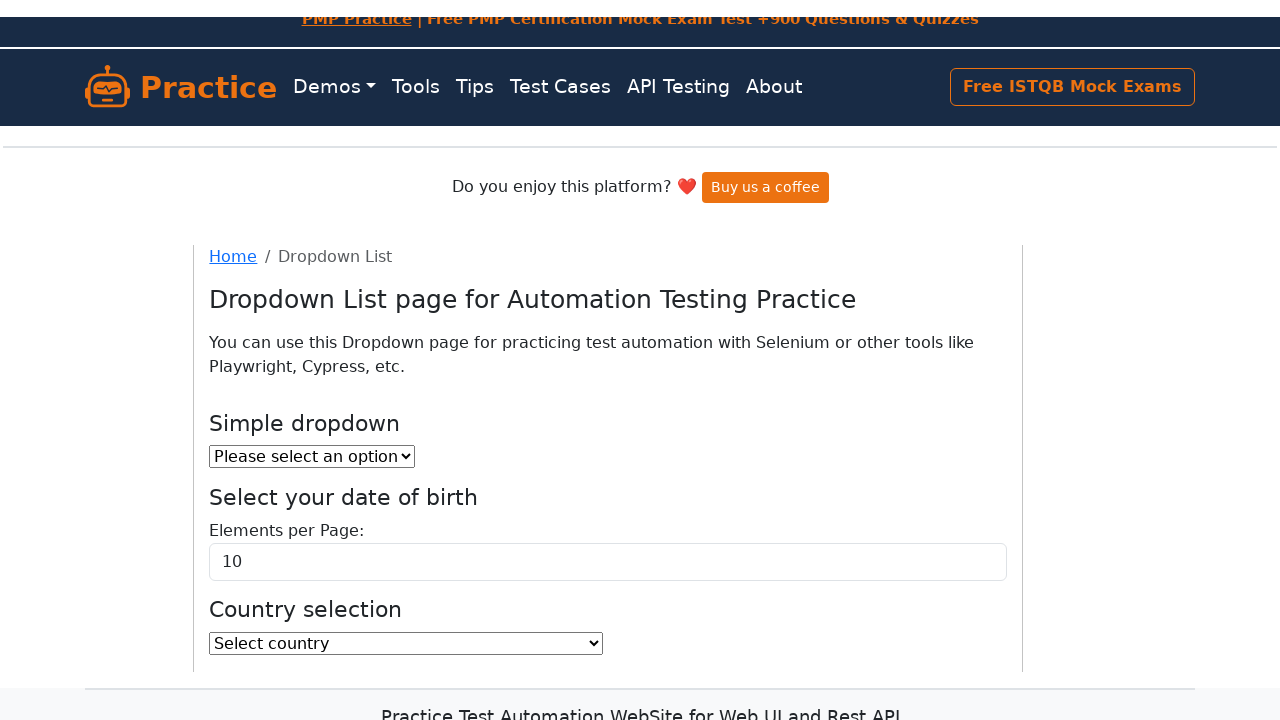

Selected 'AS' (American Samoa) from country dropdown on select#country
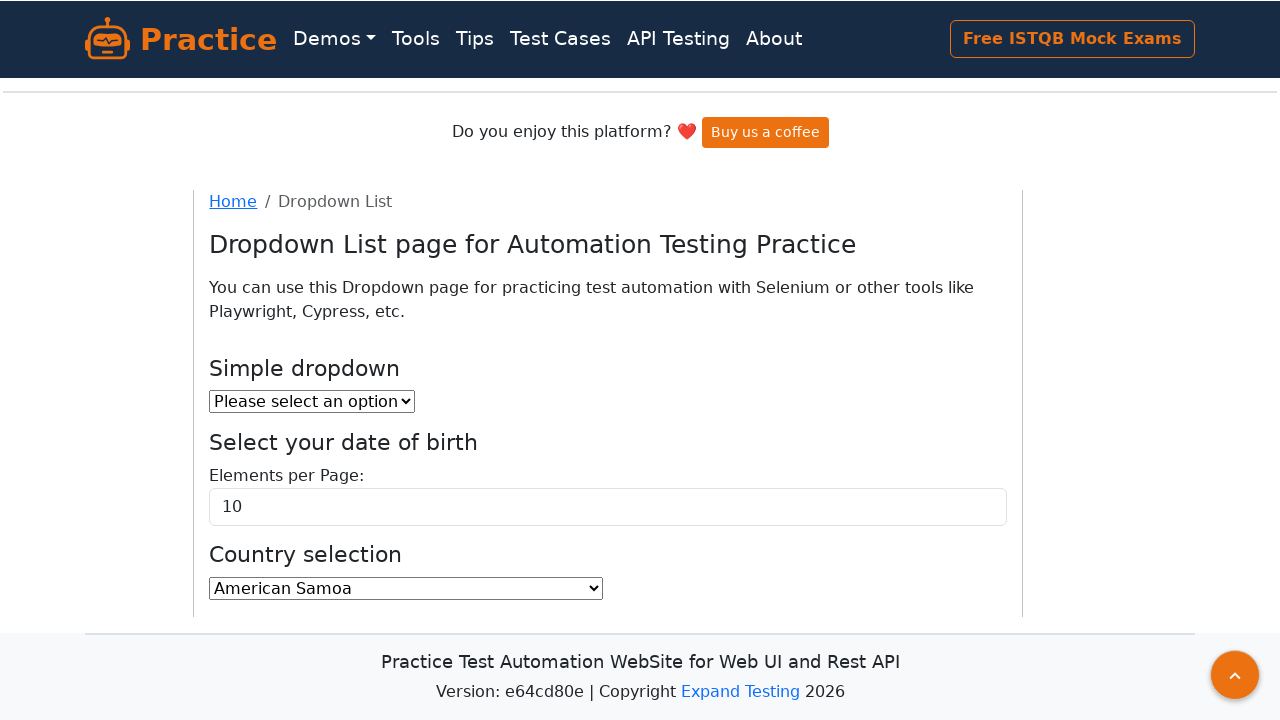

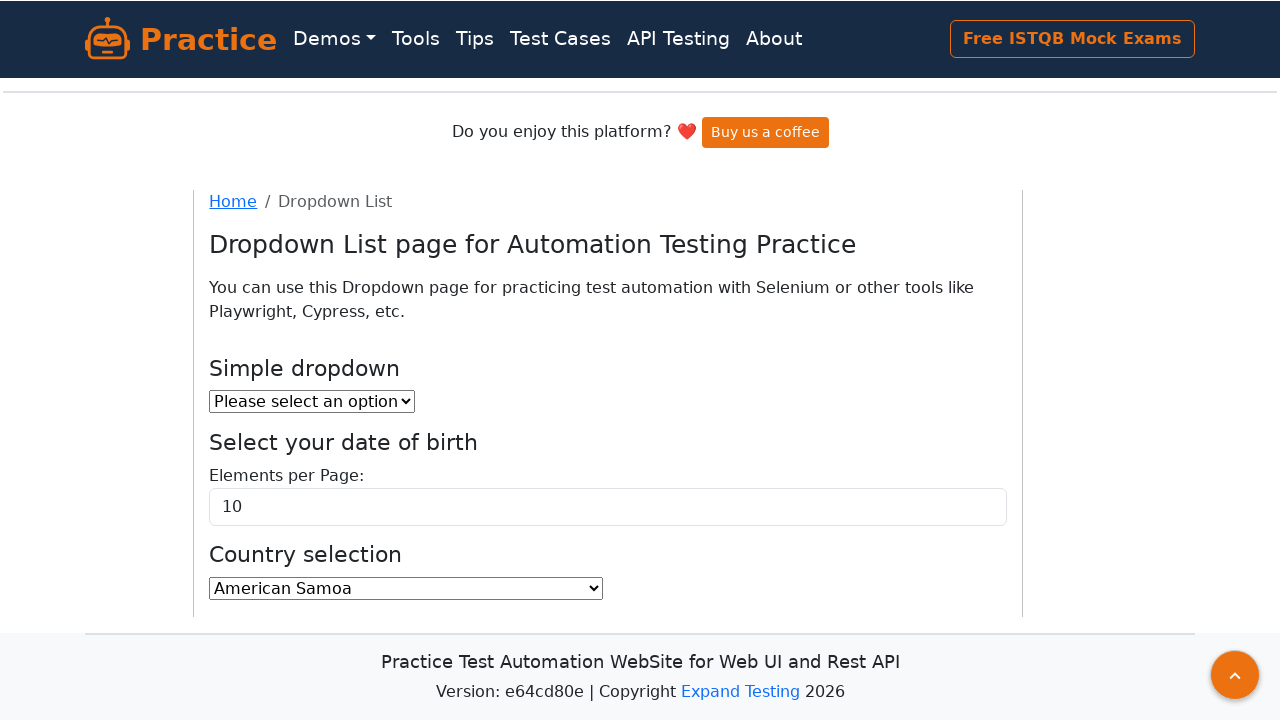